Tests dynamic controls functionality by clicking the Remove button to remove a checkbox, waiting for the Add button to appear, and then clicking the Add button to restore the checkbox.

Starting URL: https://the-internet.herokuapp.com/dynamic_controls

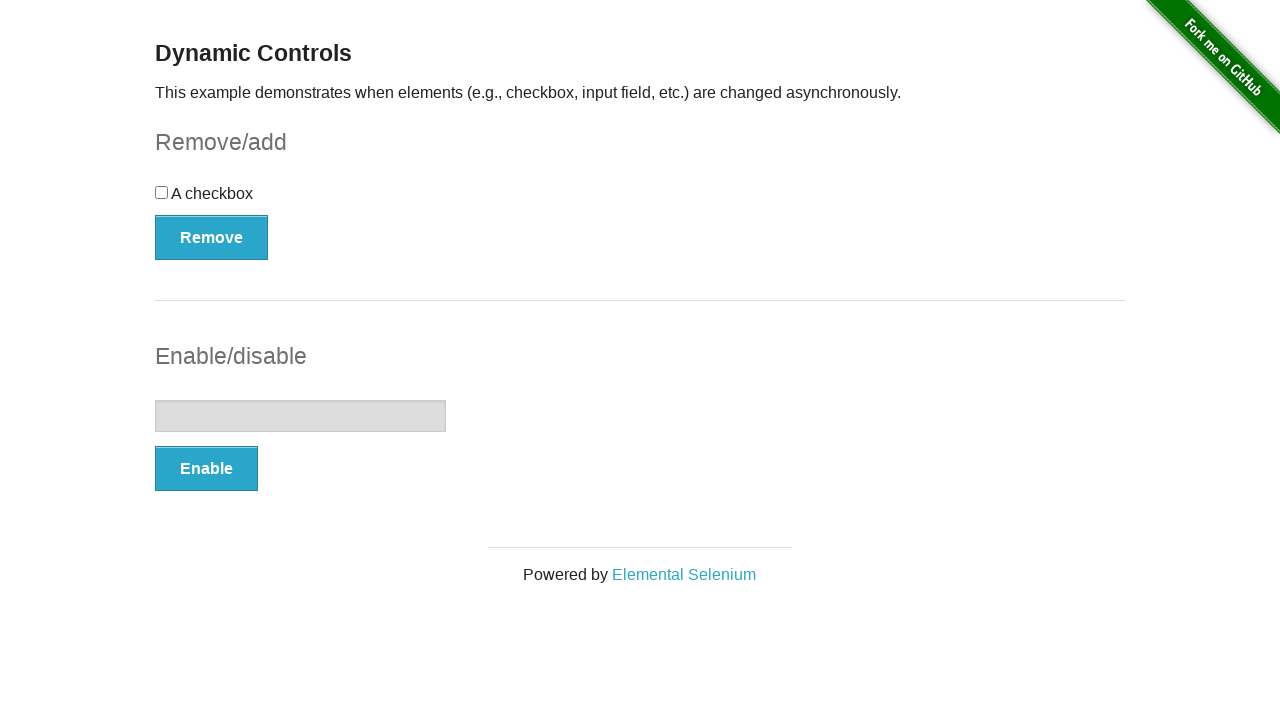

Clicked the Remove button to remove the checkbox at (212, 237) on xpath=//button[text()='Remove']
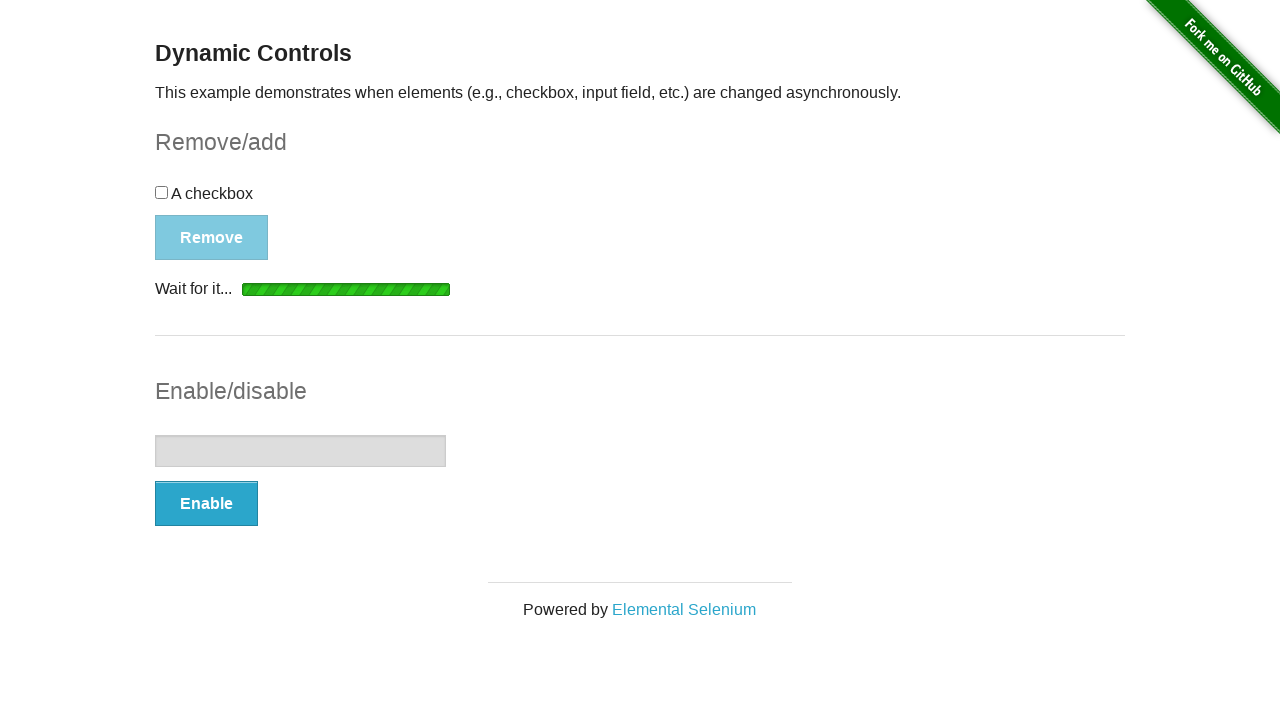

Waited for the Add button to appear after removal
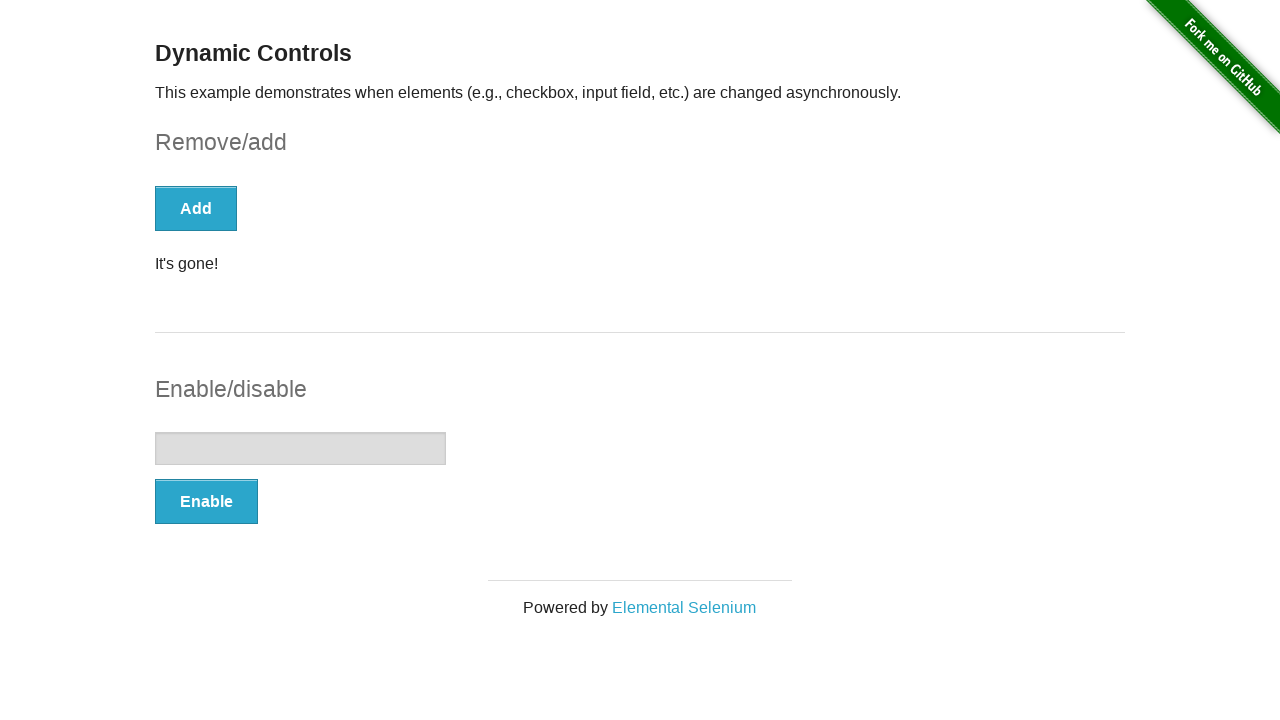

Clicked the Add button to restore the checkbox at (196, 208) on xpath=//button[text()='Add']
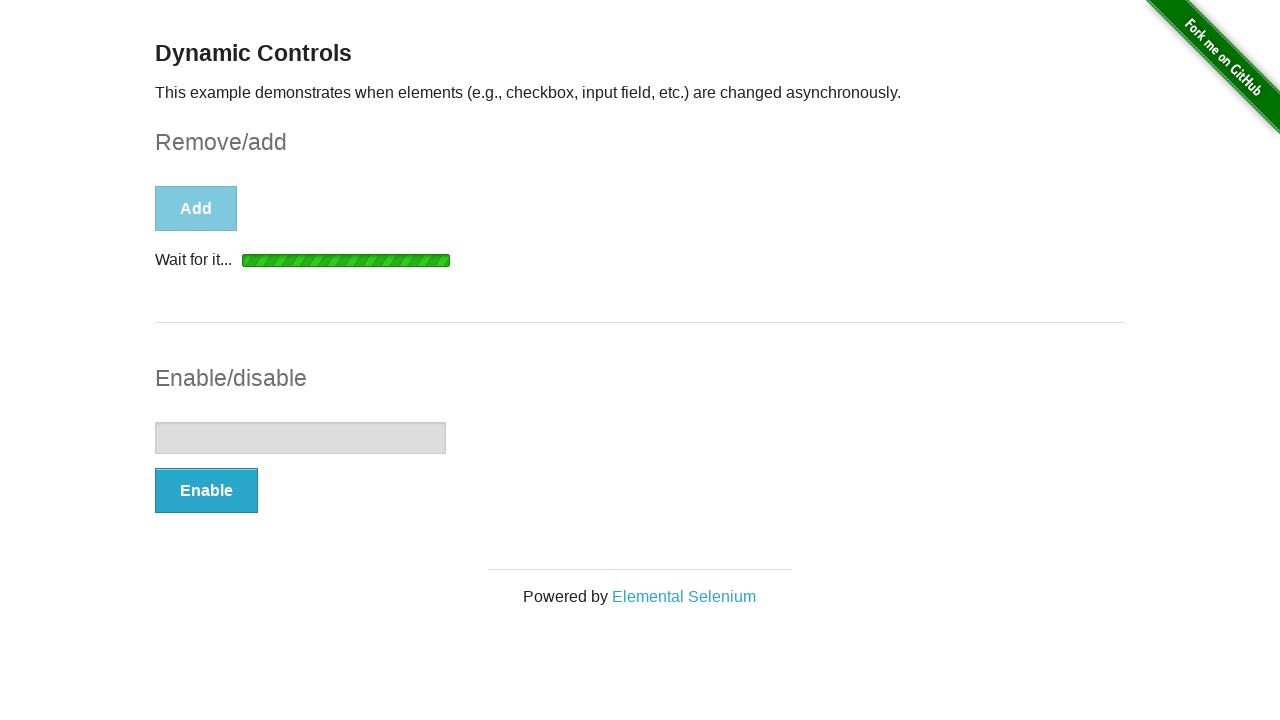

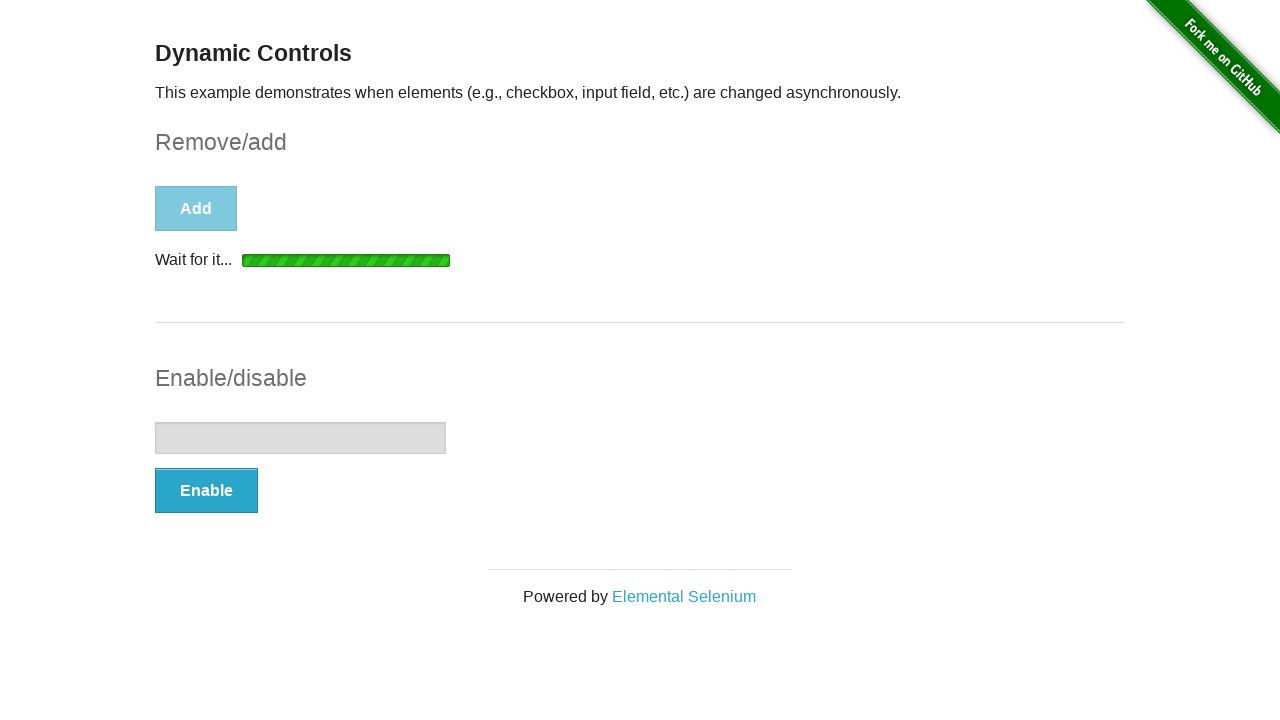